Tests toggling checkboxes by clicking them and verifying their checked state changes

Starting URL: https://the-internet.herokuapp.com/checkboxes

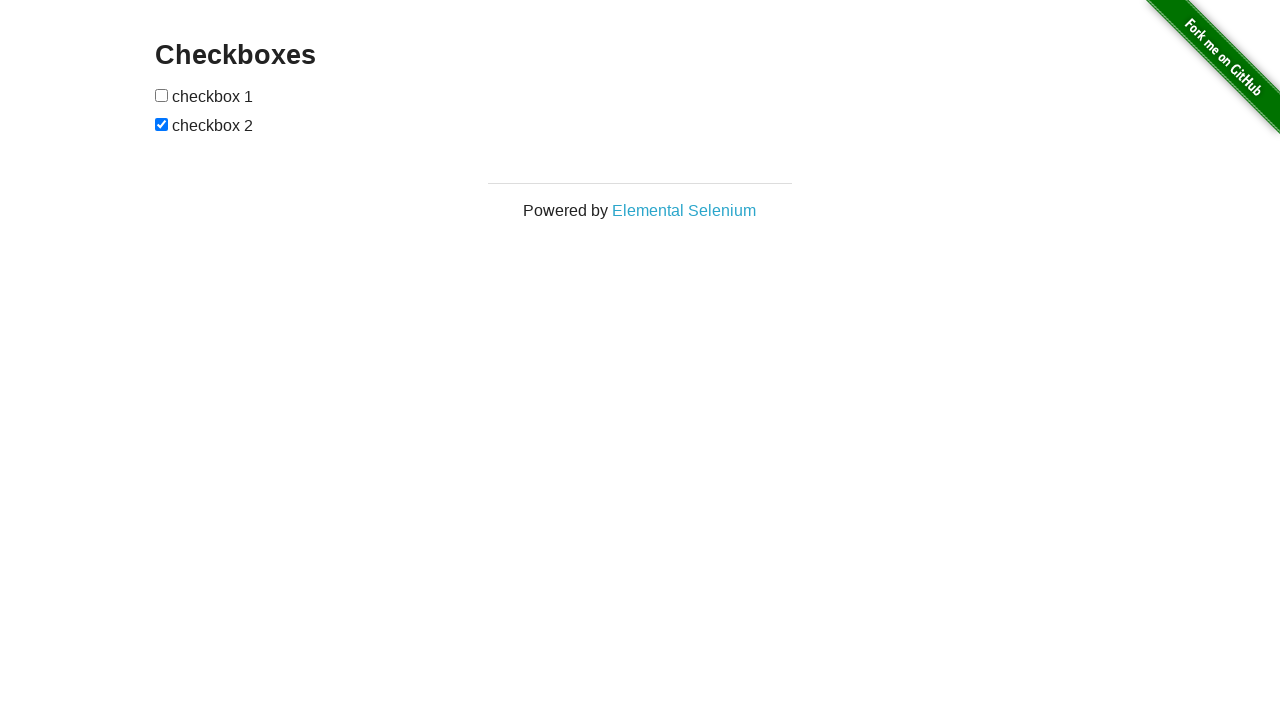

Navigated to checkboxes page
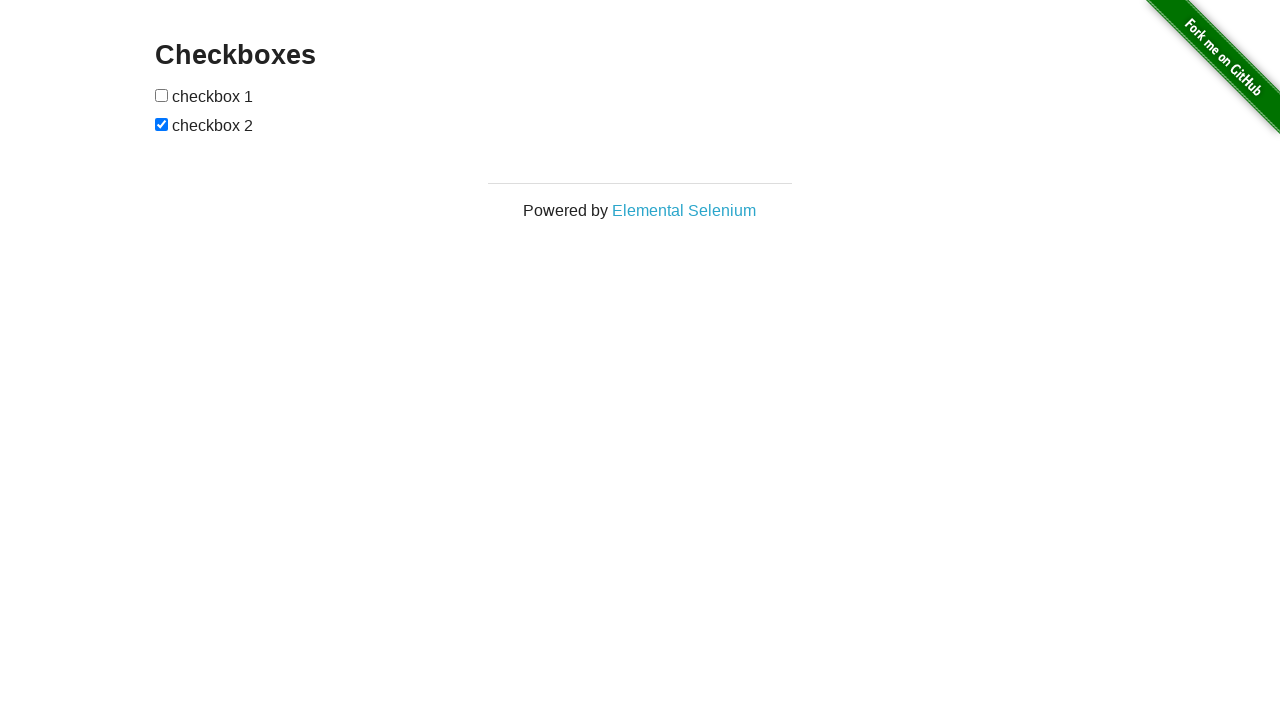

Clicked first checkbox to toggle it at (162, 95) on input[type='checkbox']:first-of-type
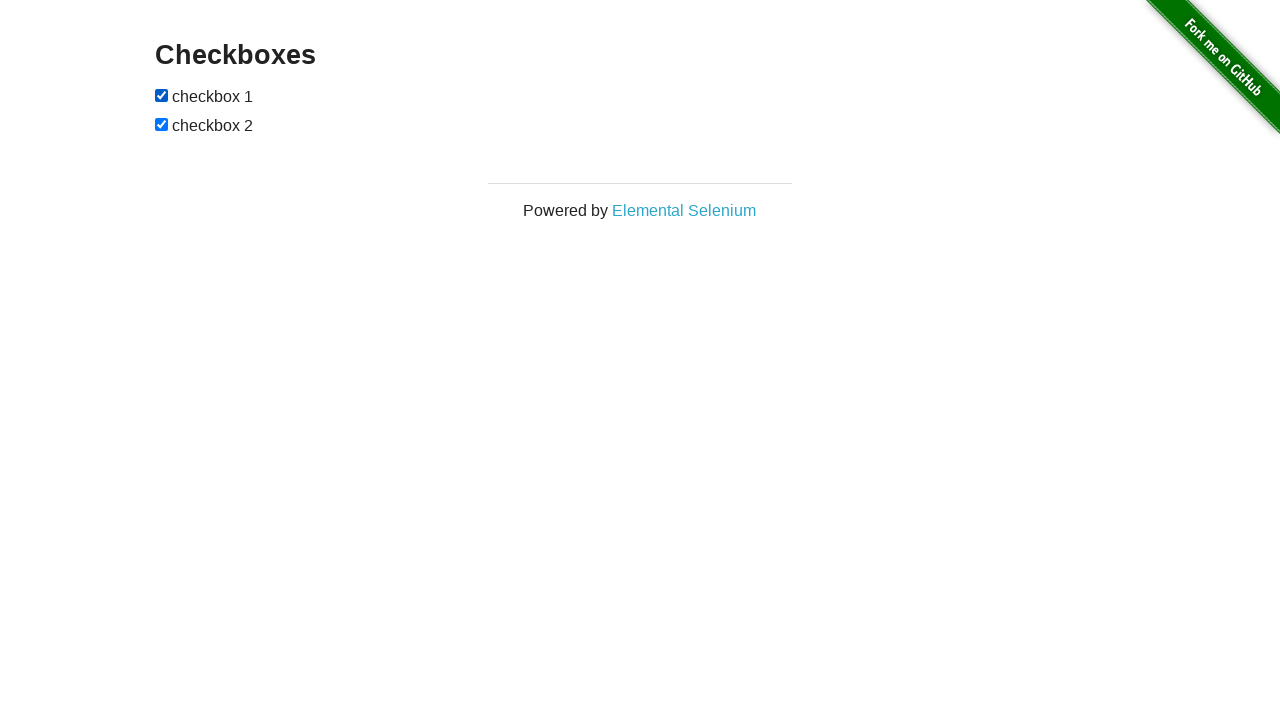

Clicked second checkbox to toggle it at (162, 124) on input[type='checkbox']:nth-of-type(2)
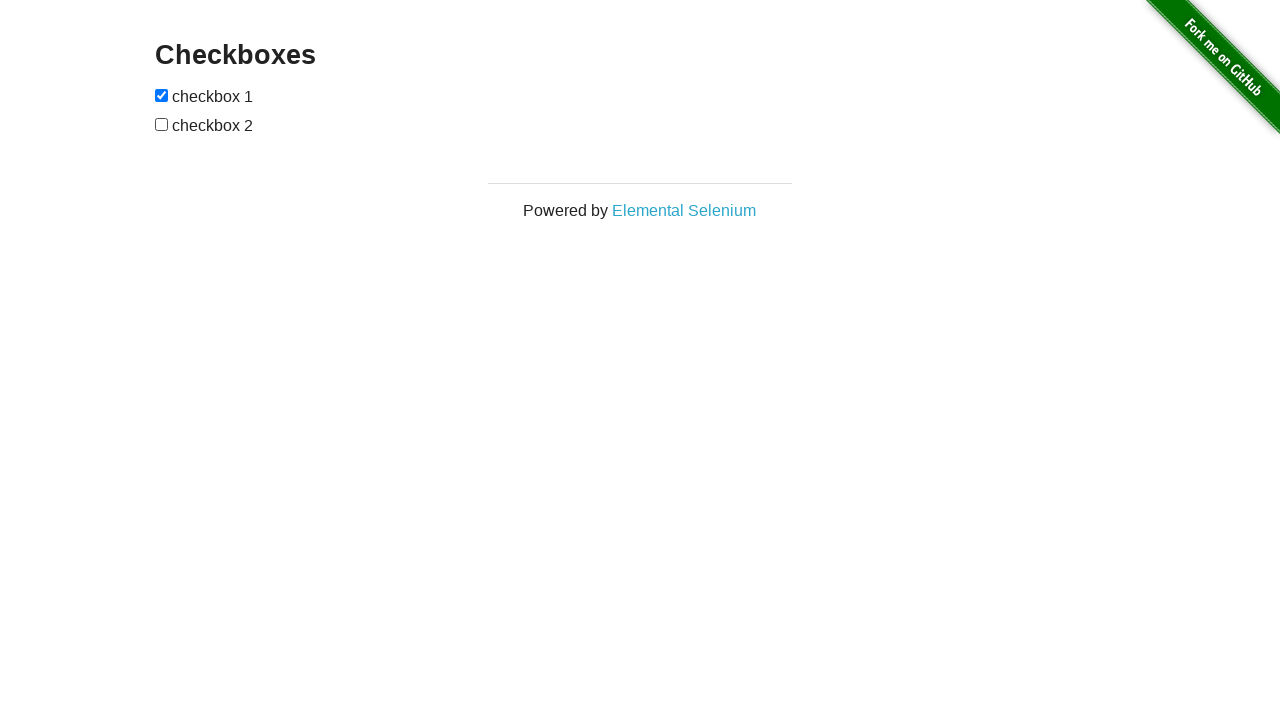

Verified that first checkbox is checked
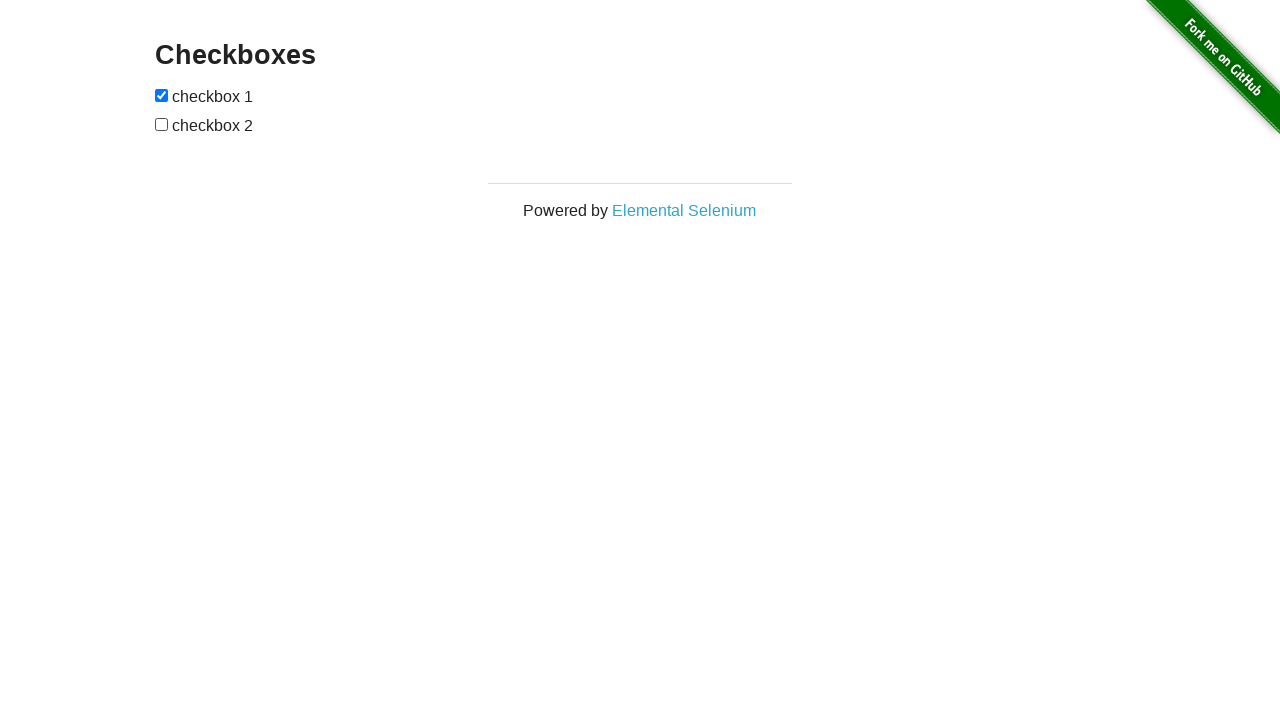

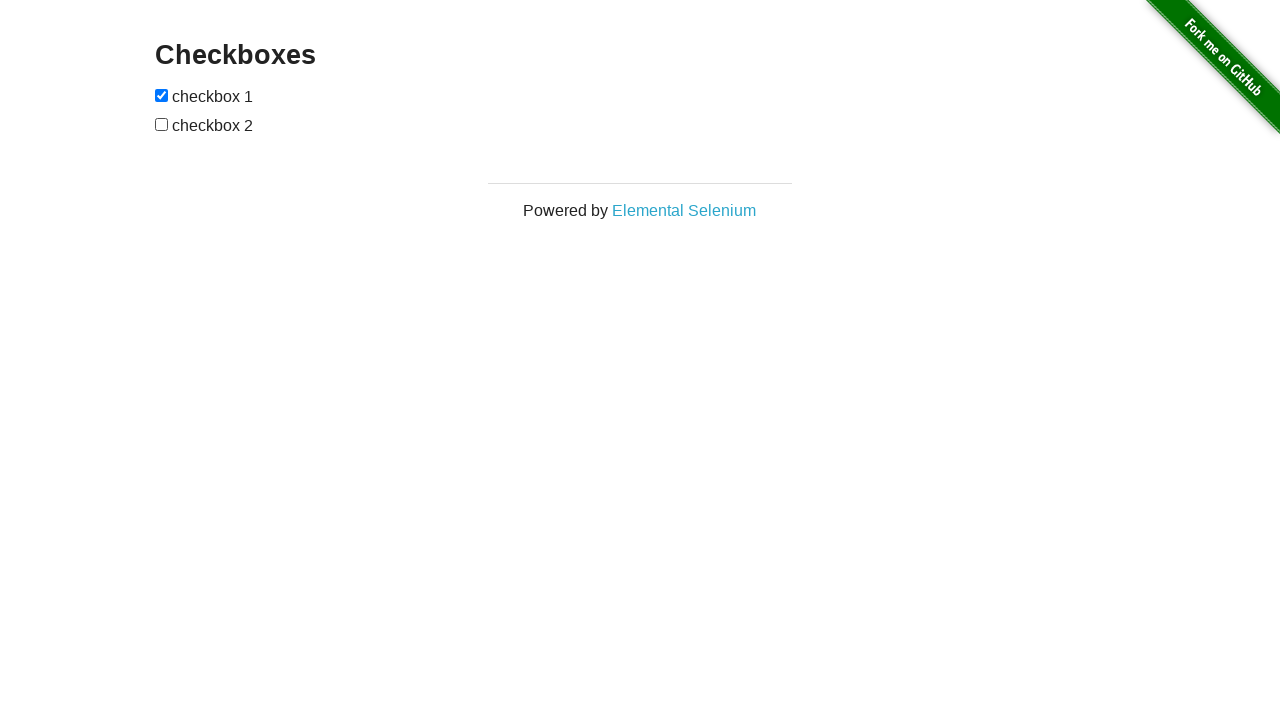